Tests right-click context menu functionality by right-clicking on an element, selecting an option from the context menu, and handling the resulting alert

Starting URL: https://swisnl.github.io/jQuery-contextMenu/demo.html

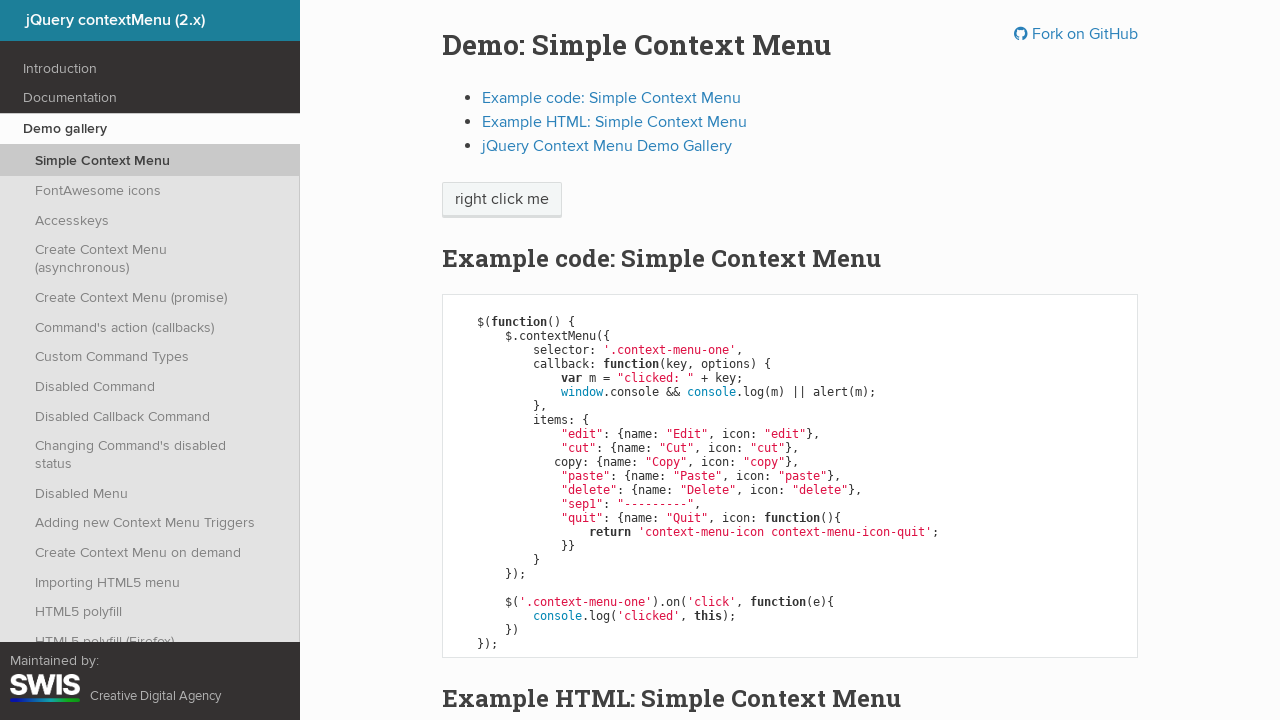

Located the element to right-click on
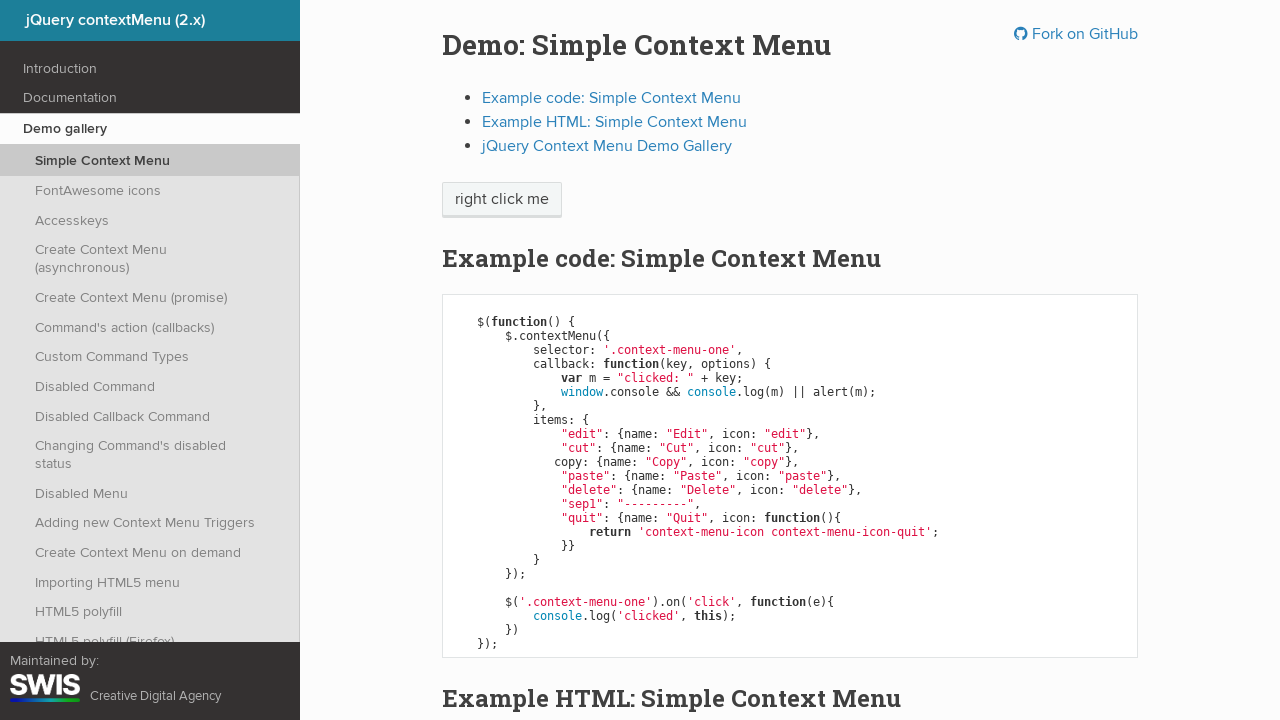

Right-clicked on the element to open context menu at (502, 200) on span.context-menu-one.btn.btn-neutral
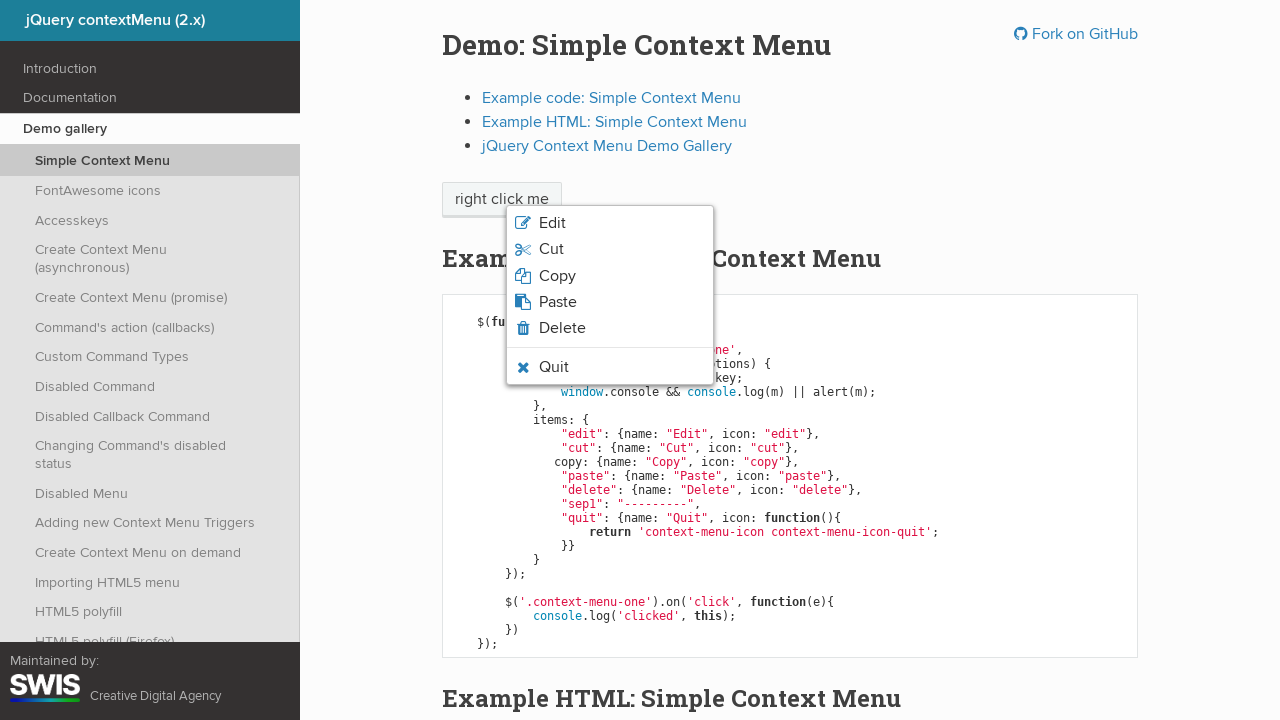

Clicked on the 'Edit' option in the context menu at (610, 223) on li.context-menu-item.context-menu-icon.context-menu-icon-edit
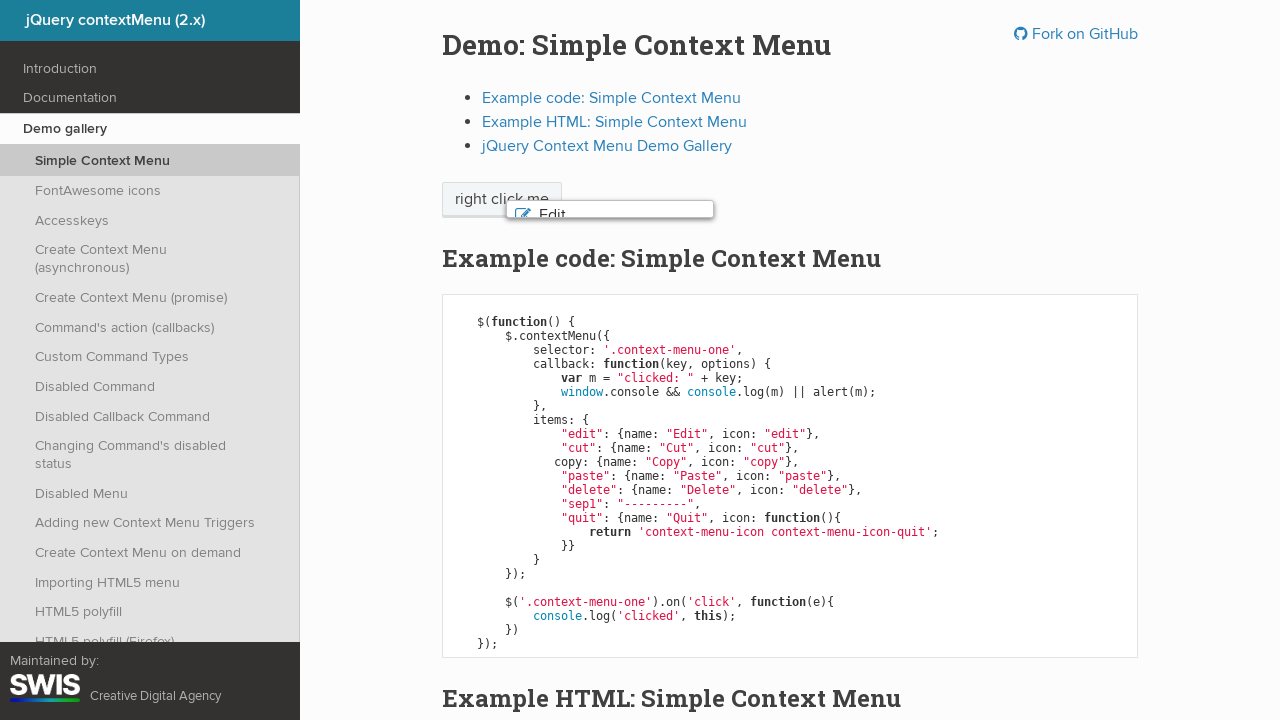

Set up alert dialog handler to dismiss alerts
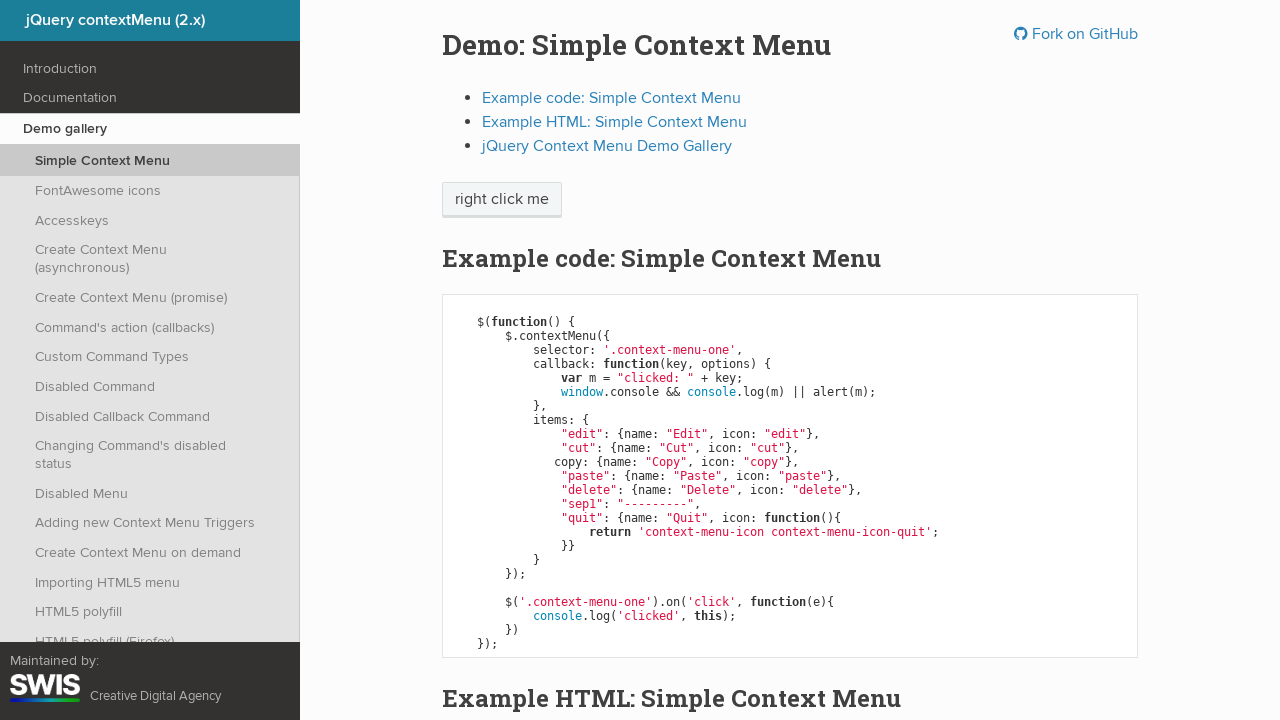

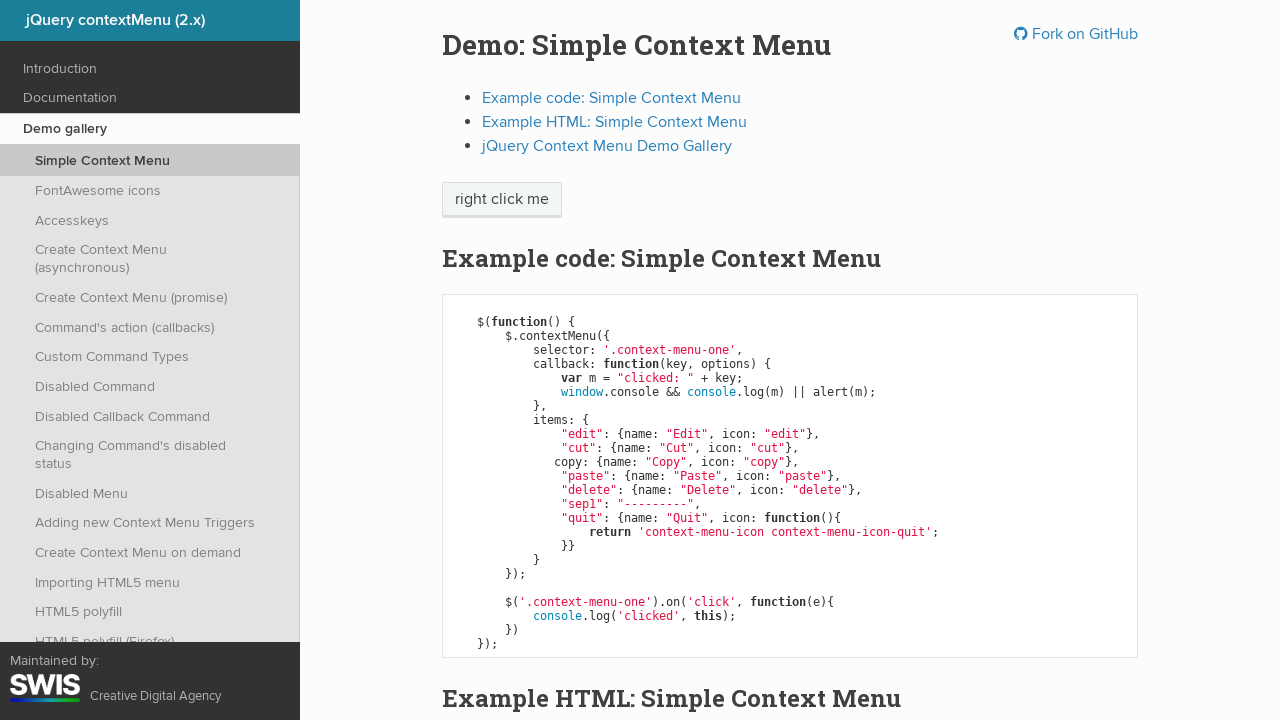